Navigates to the Music section of BongoBD website

Starting URL: https://bongobd.com/

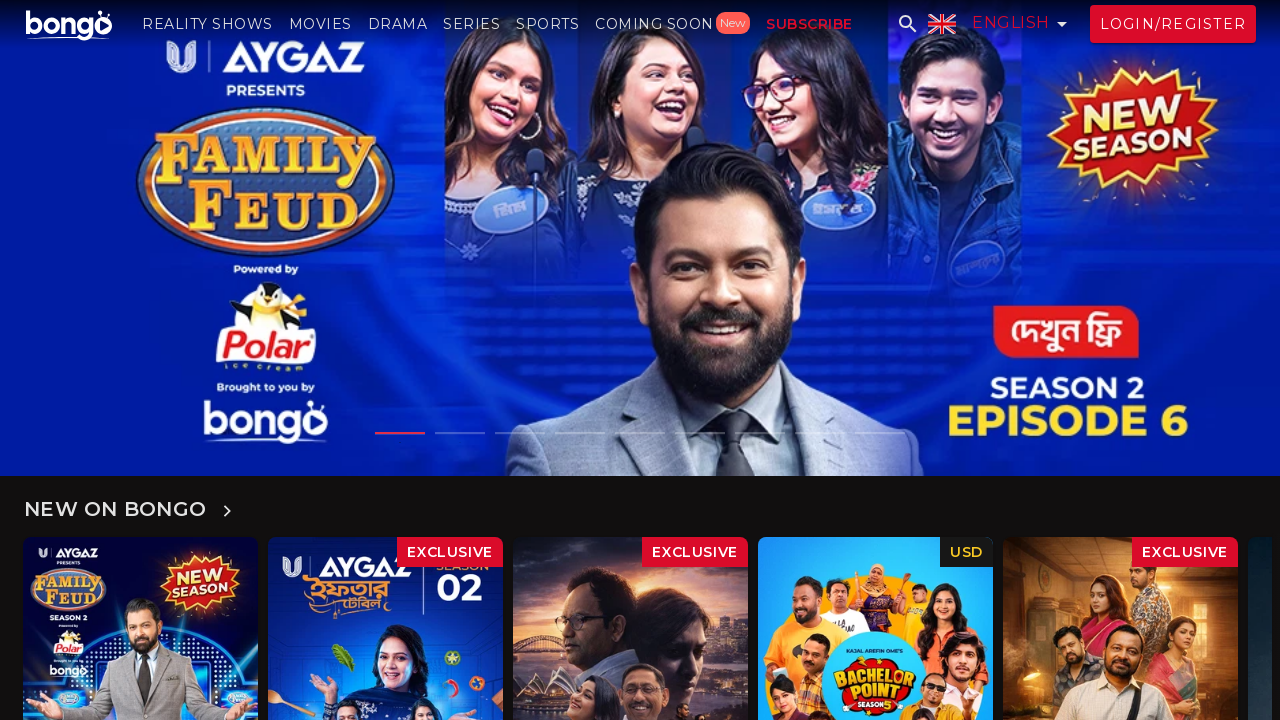

Clicked on Music button to navigate to Music section of BongoBD website at (358, 591) on xpath=//span[contains(text(),'Music')]
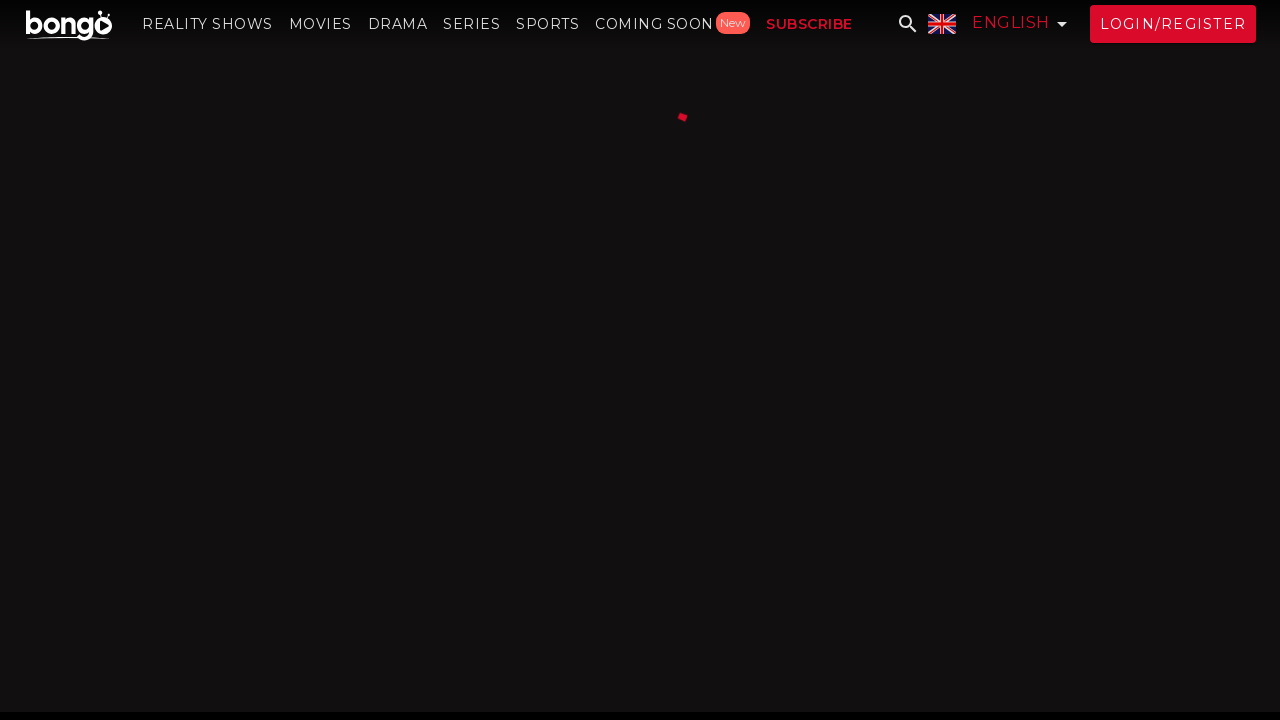

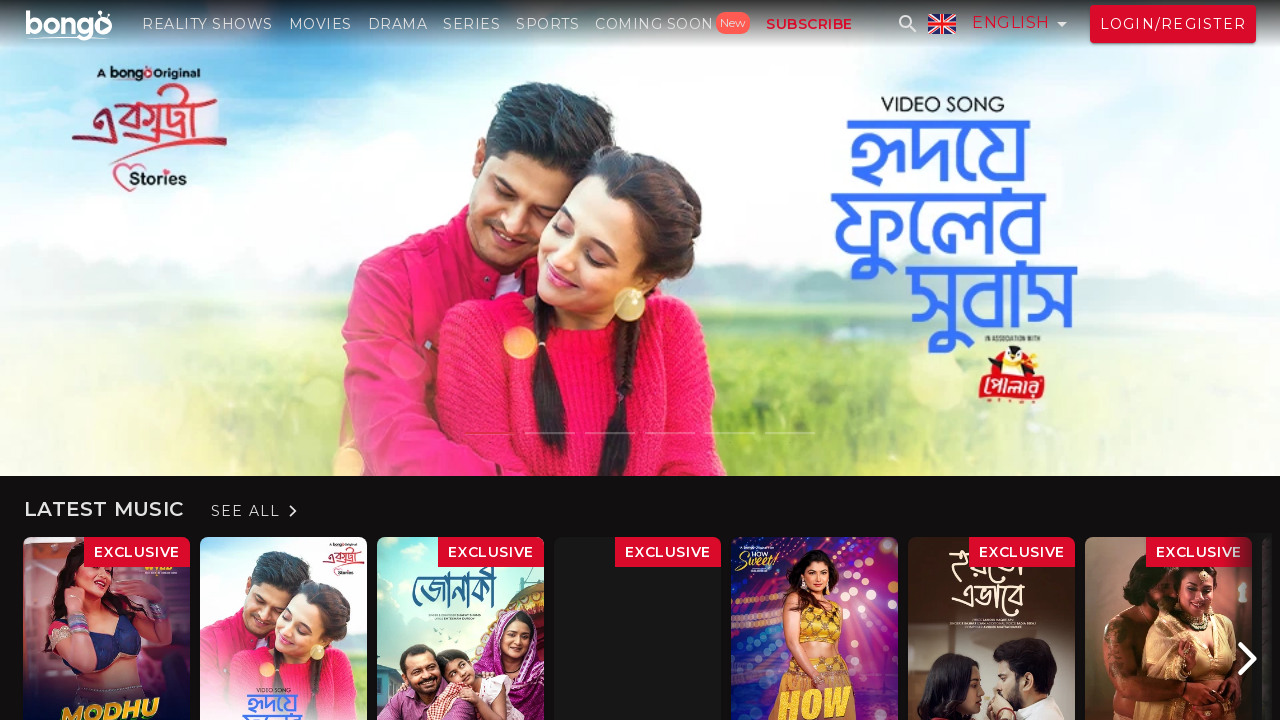